Tests clicking on a blue primary button on the UI Testing Playground class attribute page

Starting URL: http://uitestingplayground.com/classattr

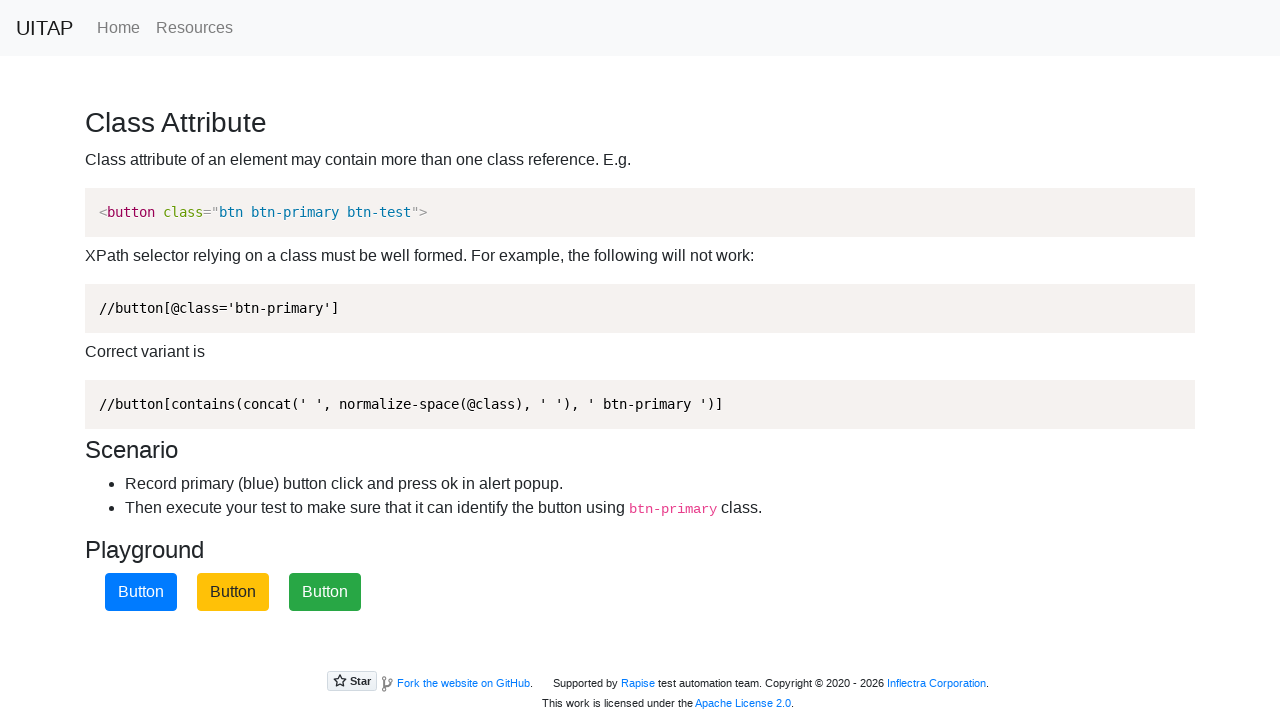

Clicked the blue primary button on class attribute page at (141, 592) on .btn-primary
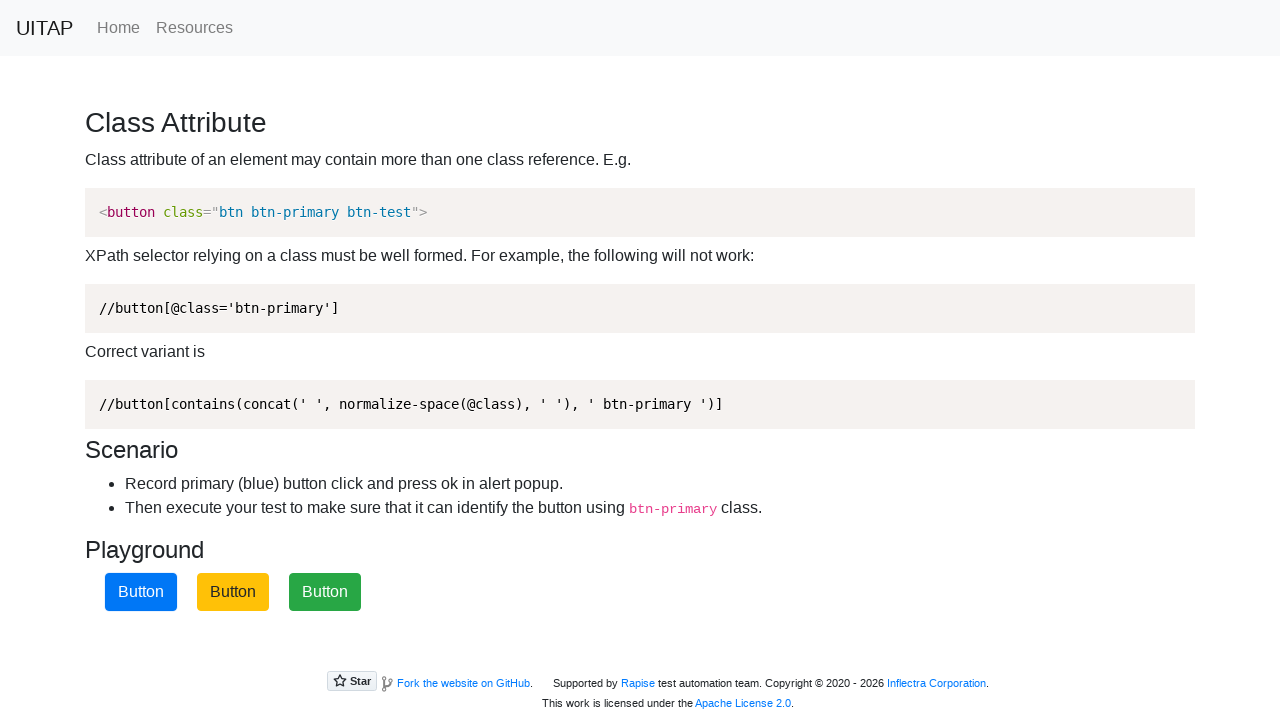

Set up dialog handler to accept alerts
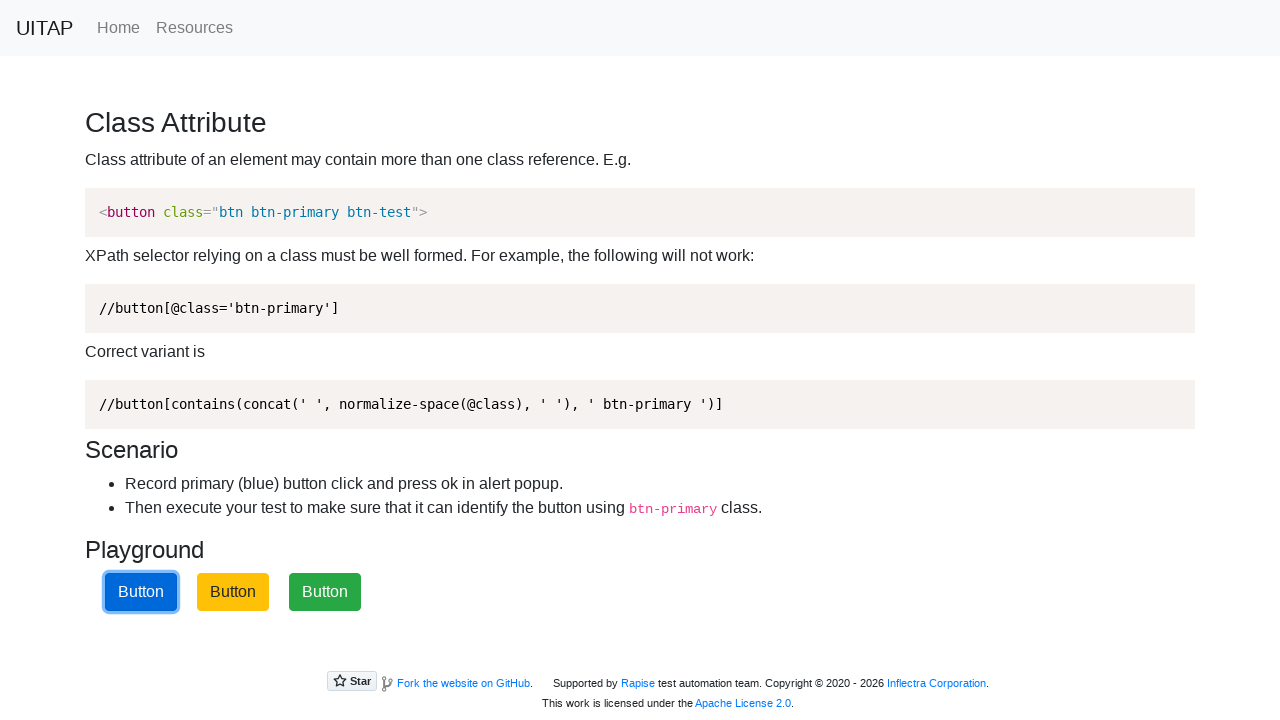

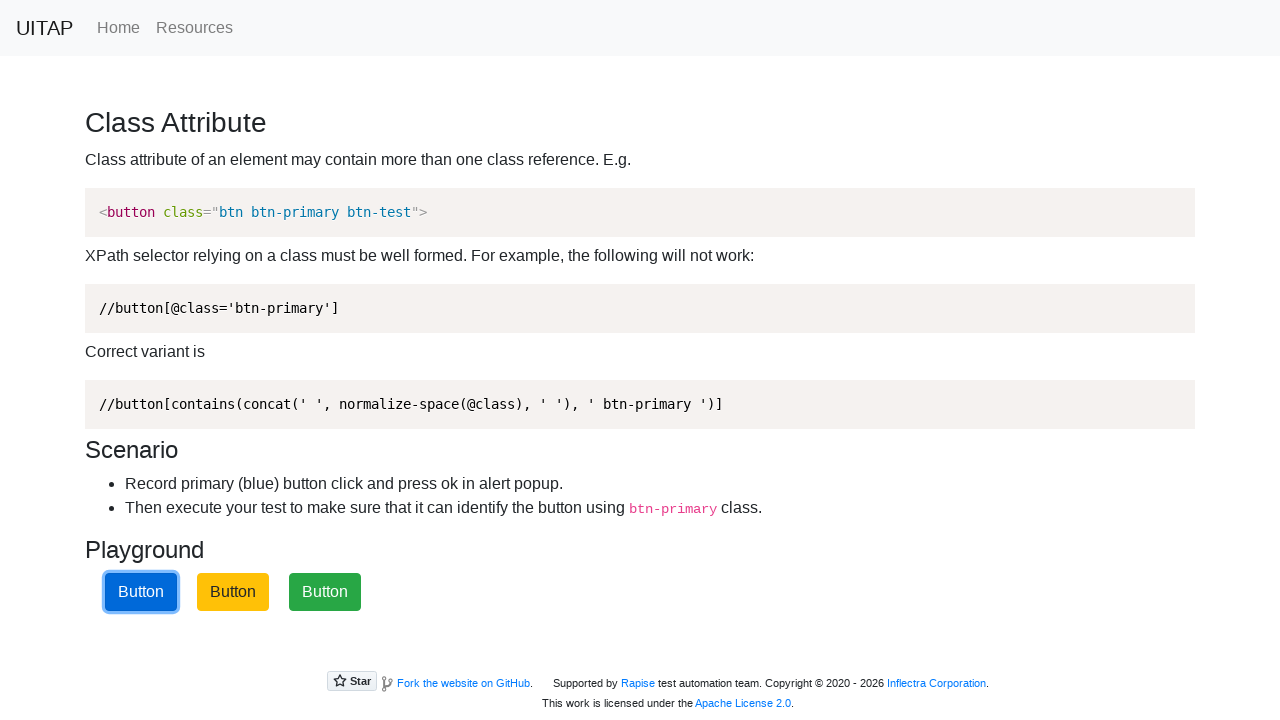